Tests entering a value in the second number input field

Starting URL: https://testsheepnz.github.io/BasicCalculator.html

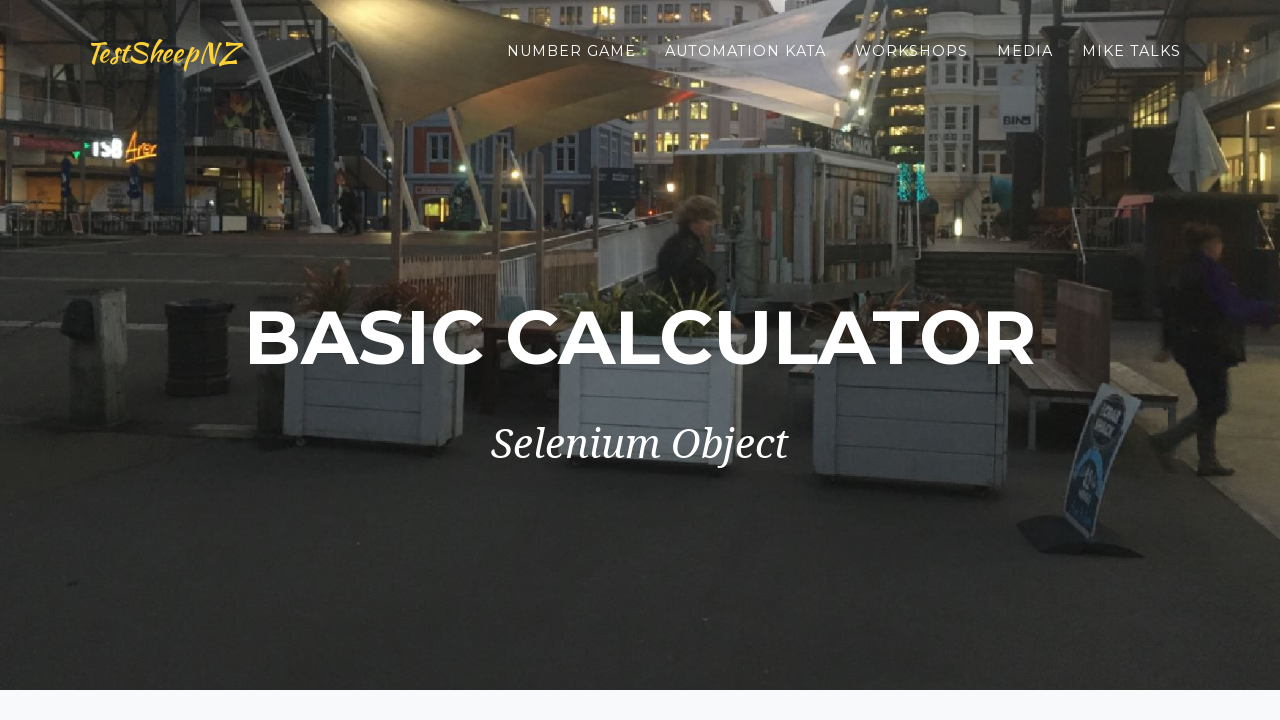

Filled second number input field with '2' on #number2Field
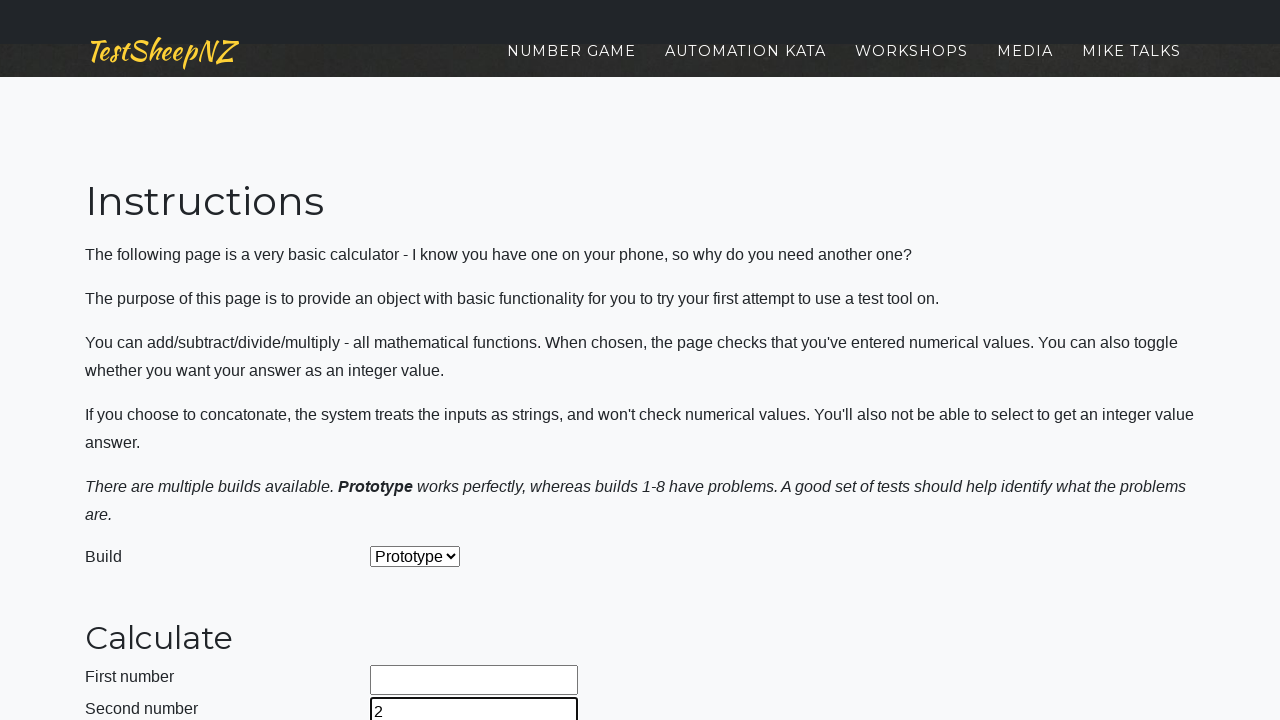

Verified that second number field contains '2'
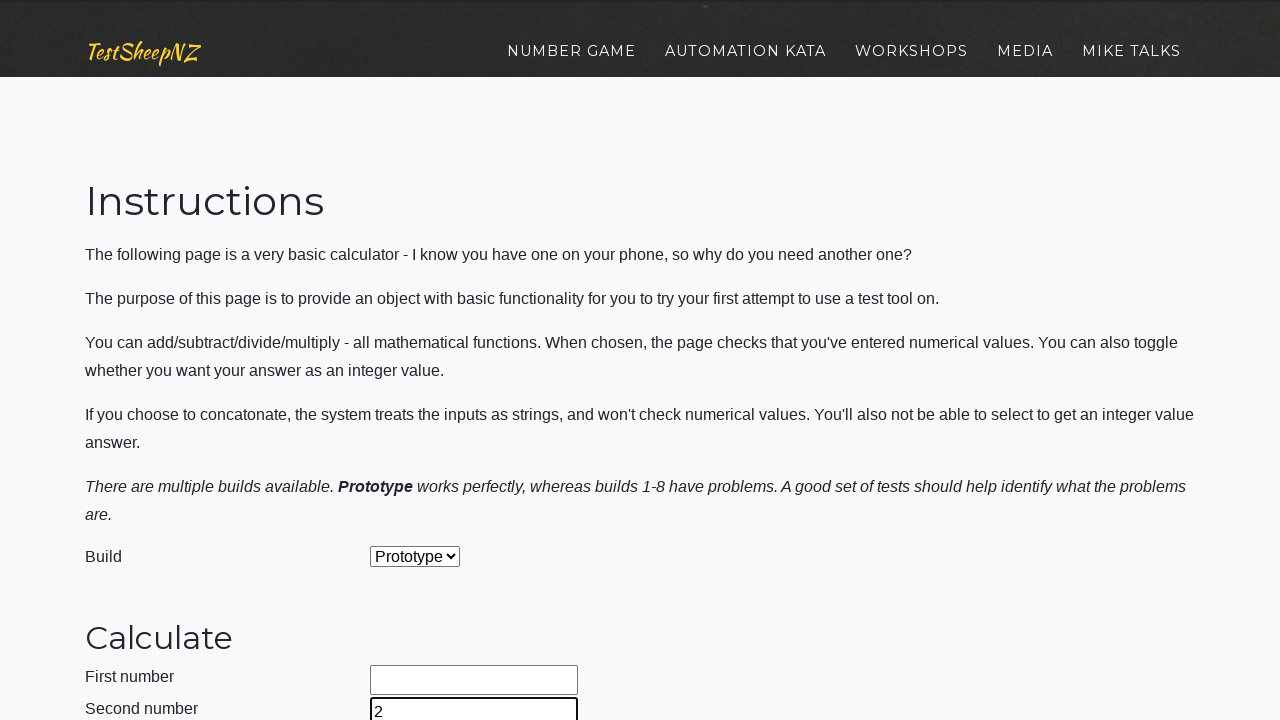

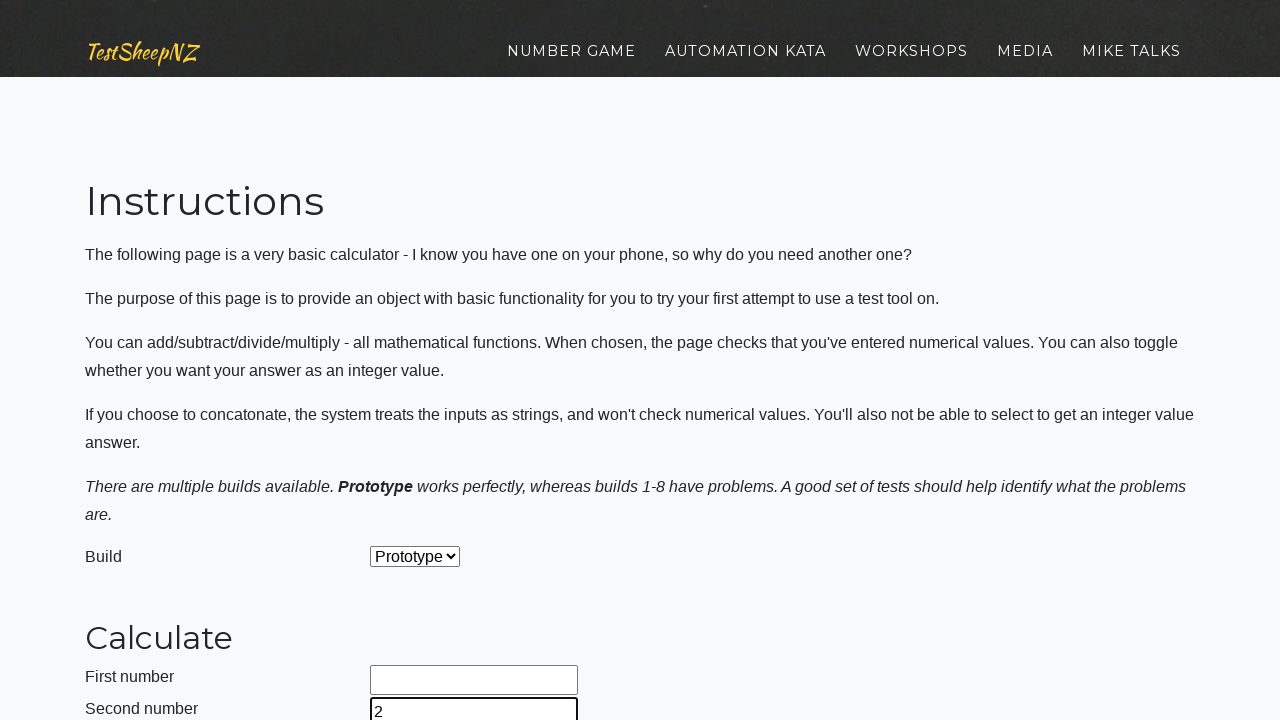